Tests that new items are appended to the bottom of the list by creating 3 todos and verifying the count

Starting URL: https://demo.playwright.dev/todomvc

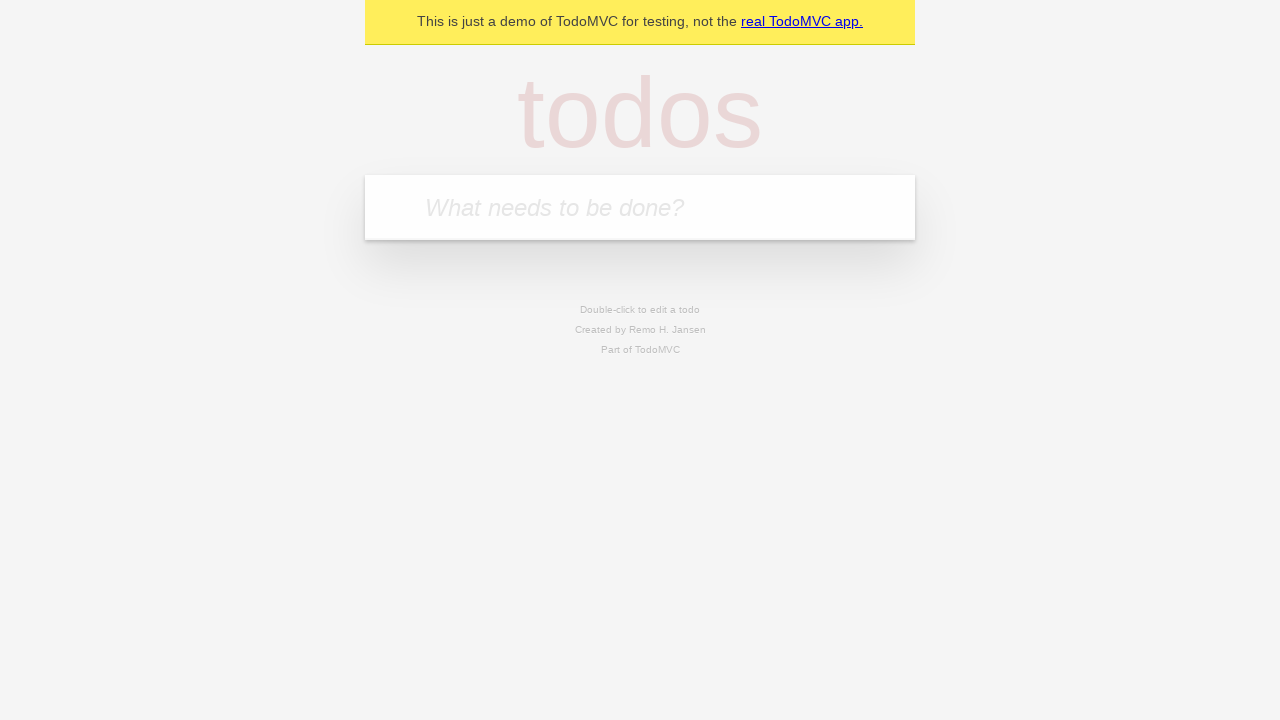

Filled todo input with 'buy some cheese' on internal:attr=[placeholder="What needs to be done?"i]
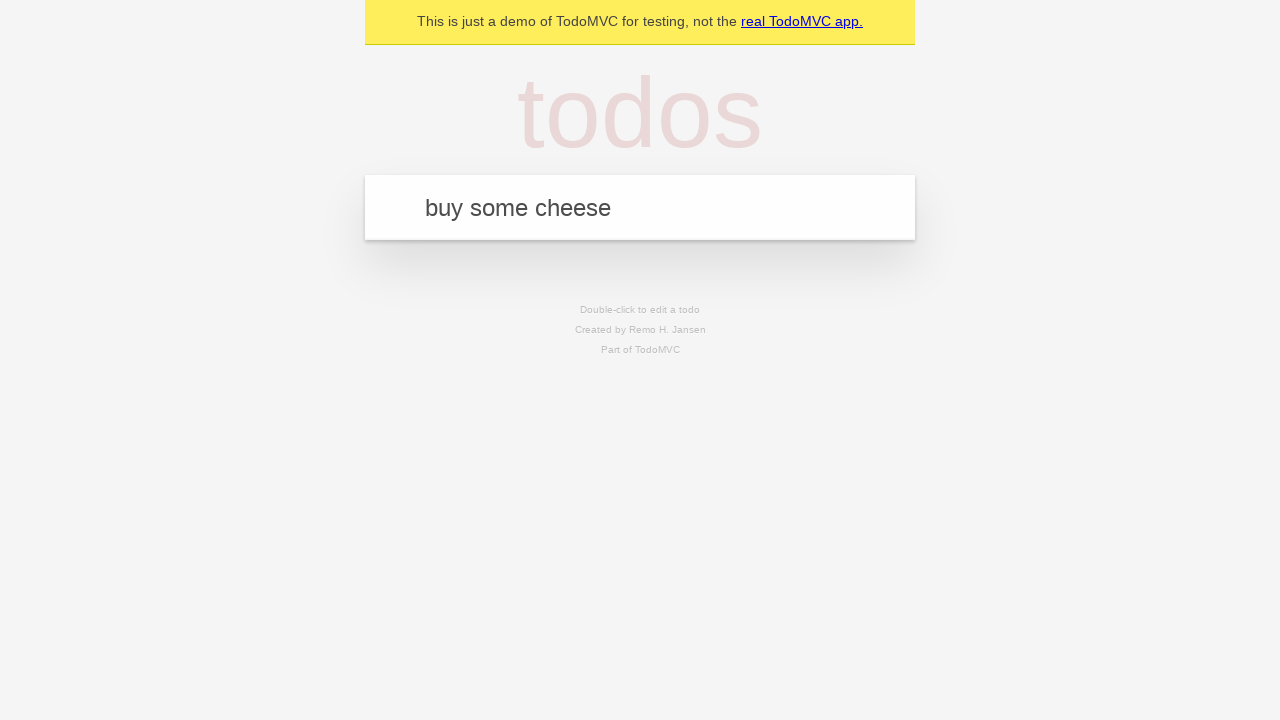

Pressed Enter to create first todo item on internal:attr=[placeholder="What needs to be done?"i]
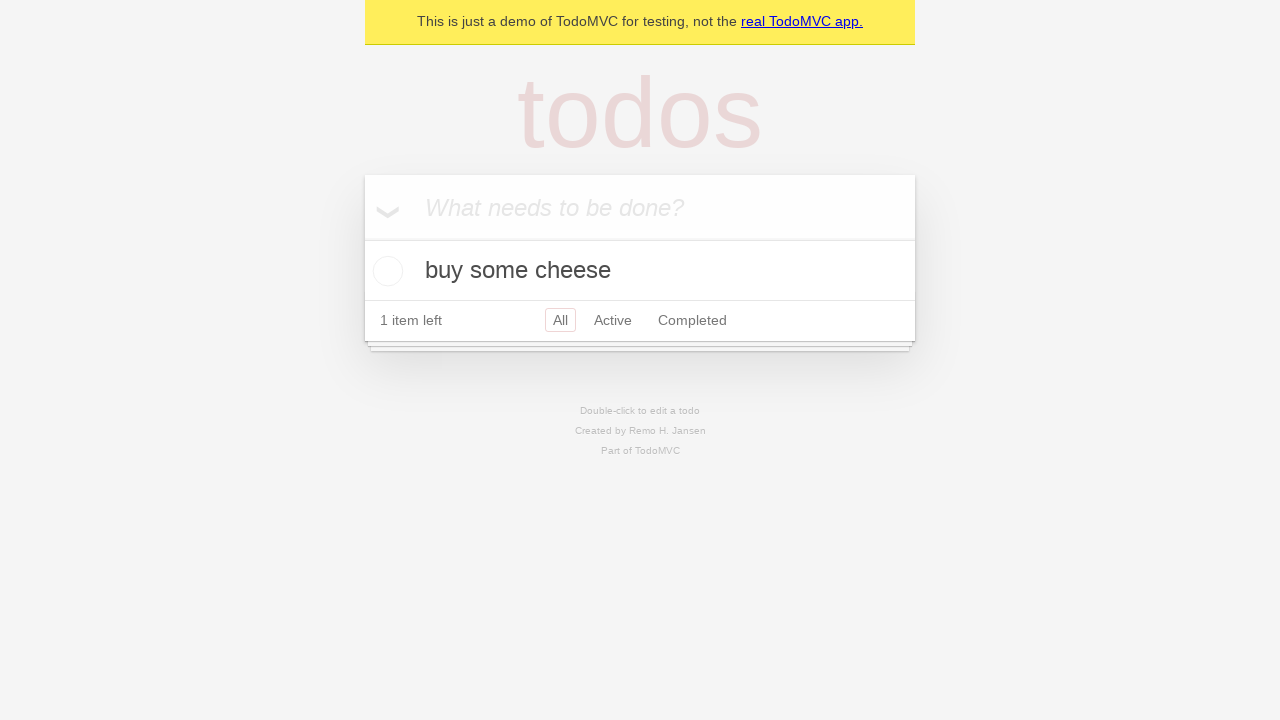

Filled todo input with 'feed the cat' on internal:attr=[placeholder="What needs to be done?"i]
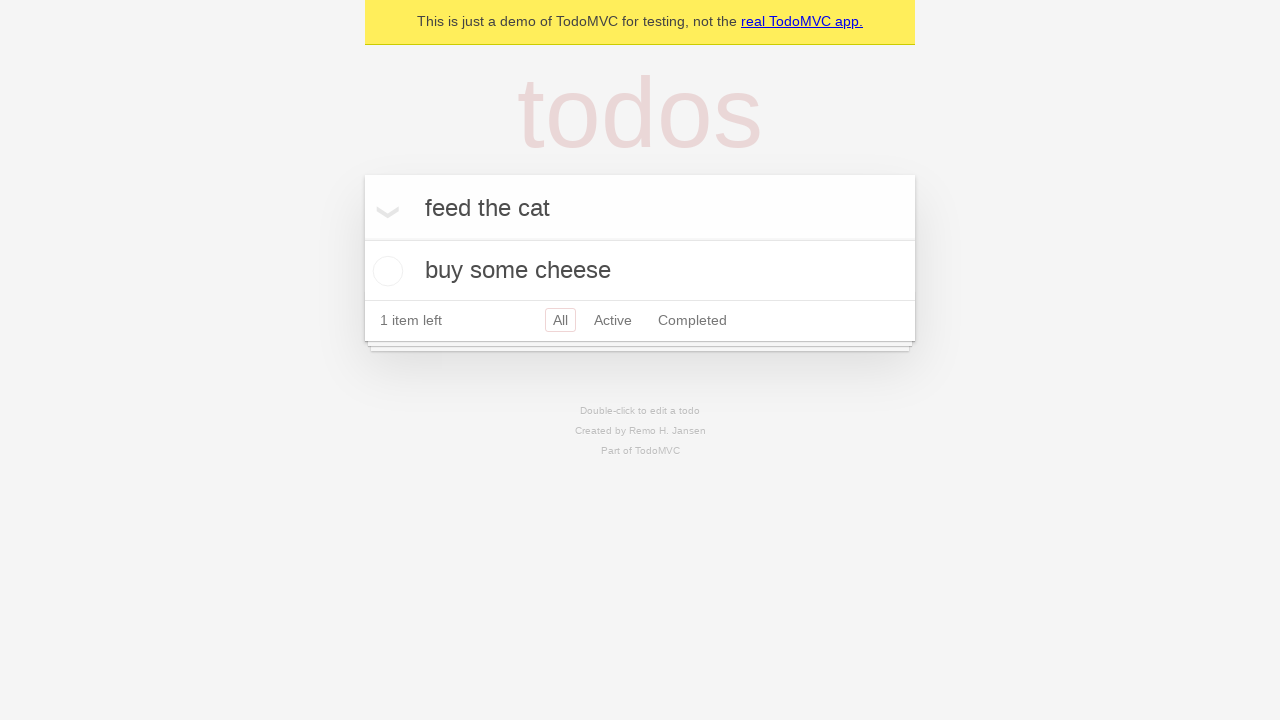

Pressed Enter to create second todo item on internal:attr=[placeholder="What needs to be done?"i]
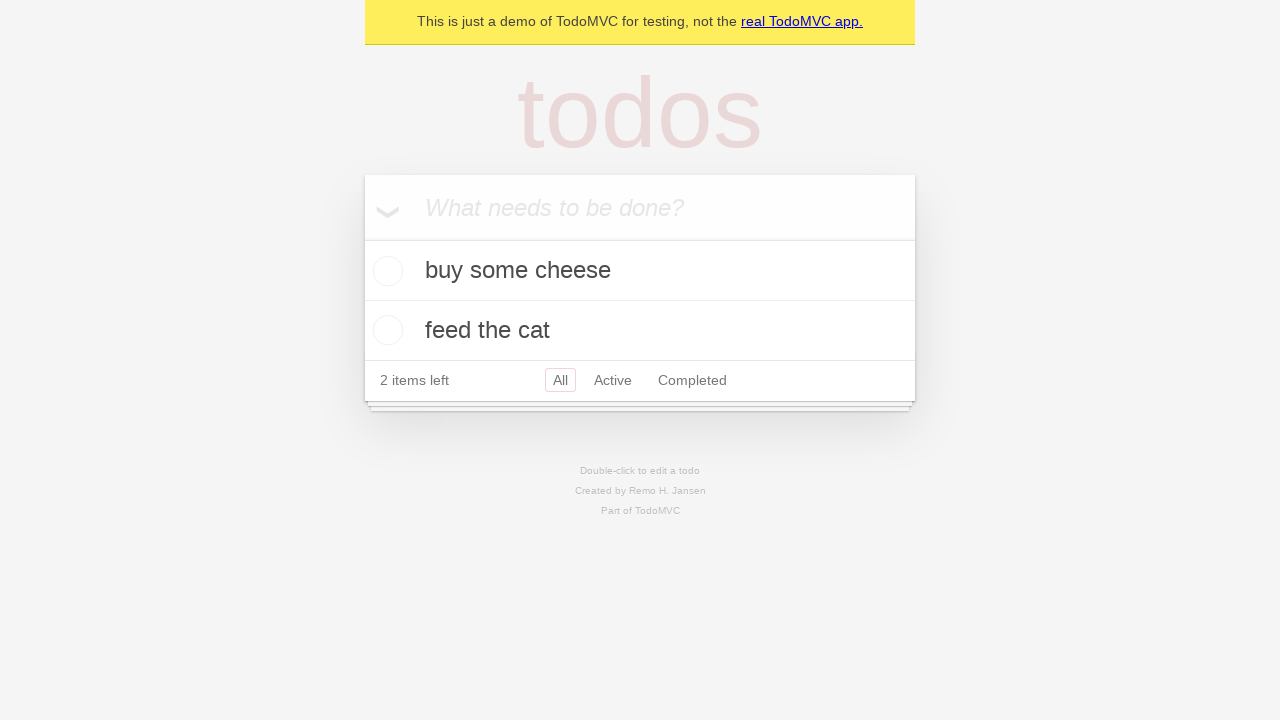

Filled todo input with 'book a doctors appointment' on internal:attr=[placeholder="What needs to be done?"i]
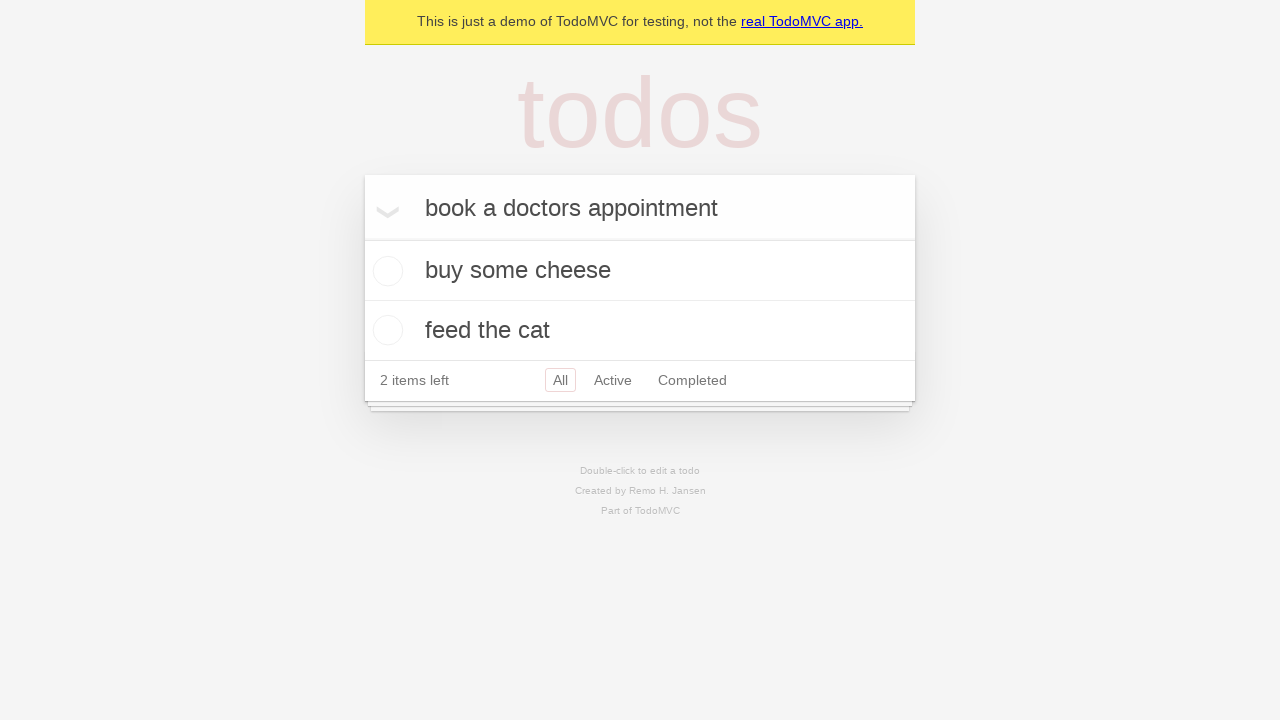

Pressed Enter to create third todo item on internal:attr=[placeholder="What needs to be done?"i]
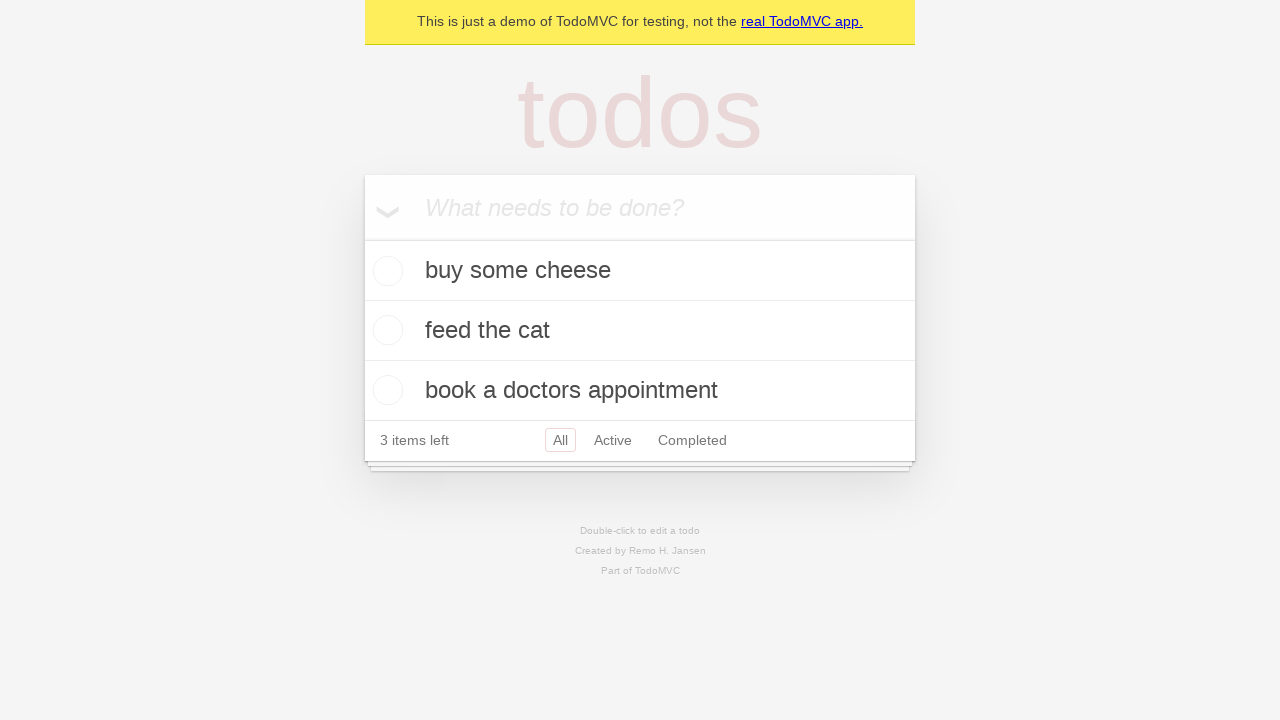

Verified all 3 todo items were created and displayed
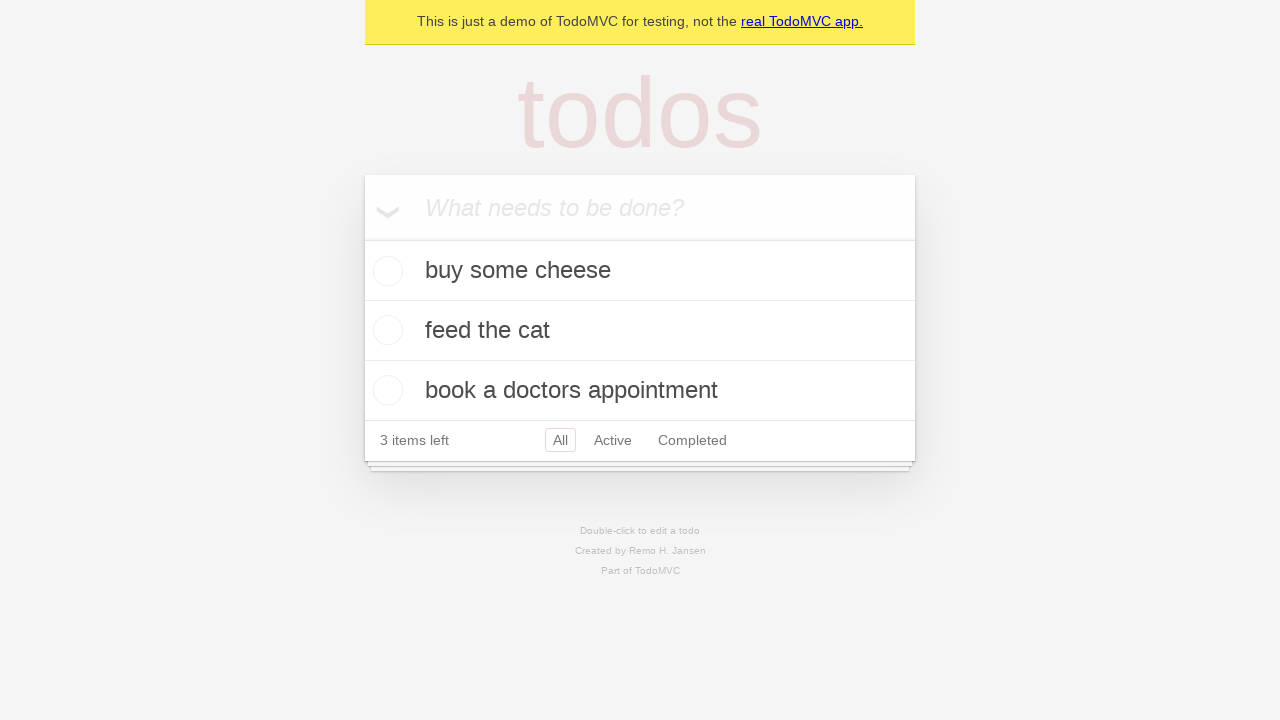

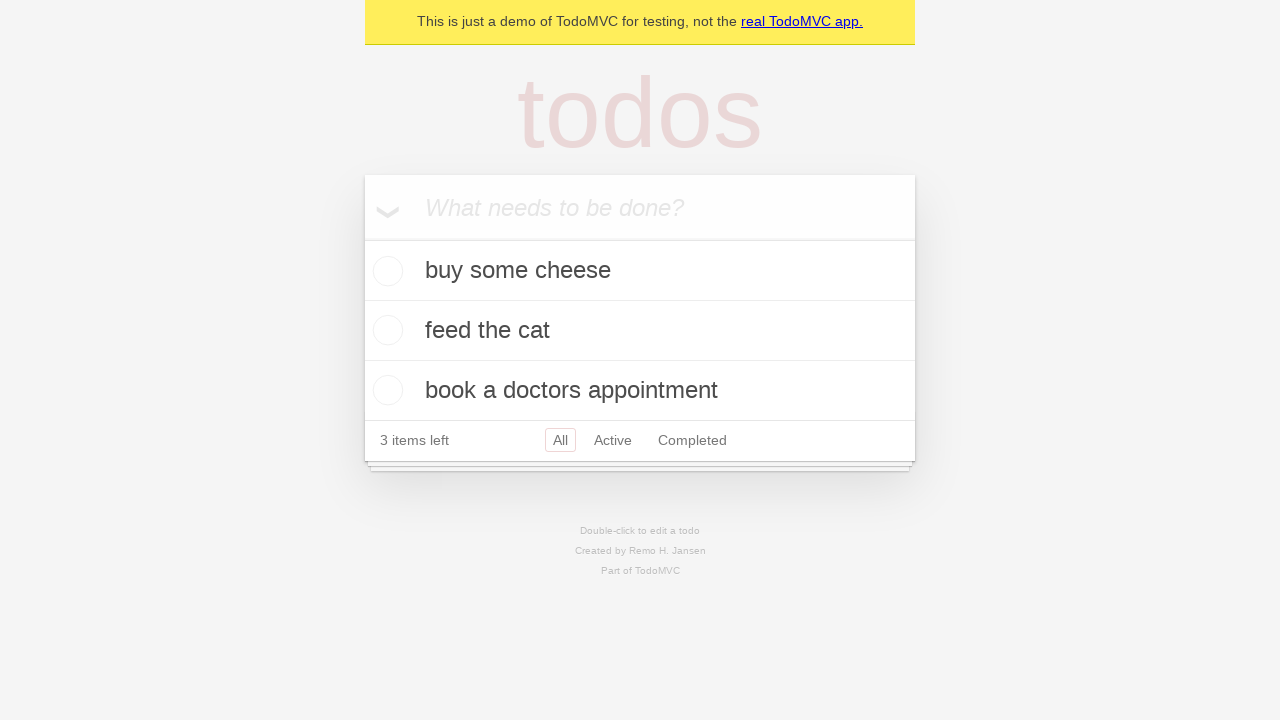